Tests mouse hover functionality by navigating to jQuery UI homepage and hovering over the Contribute link in the navigation

Starting URL: https://jqueryui.com/

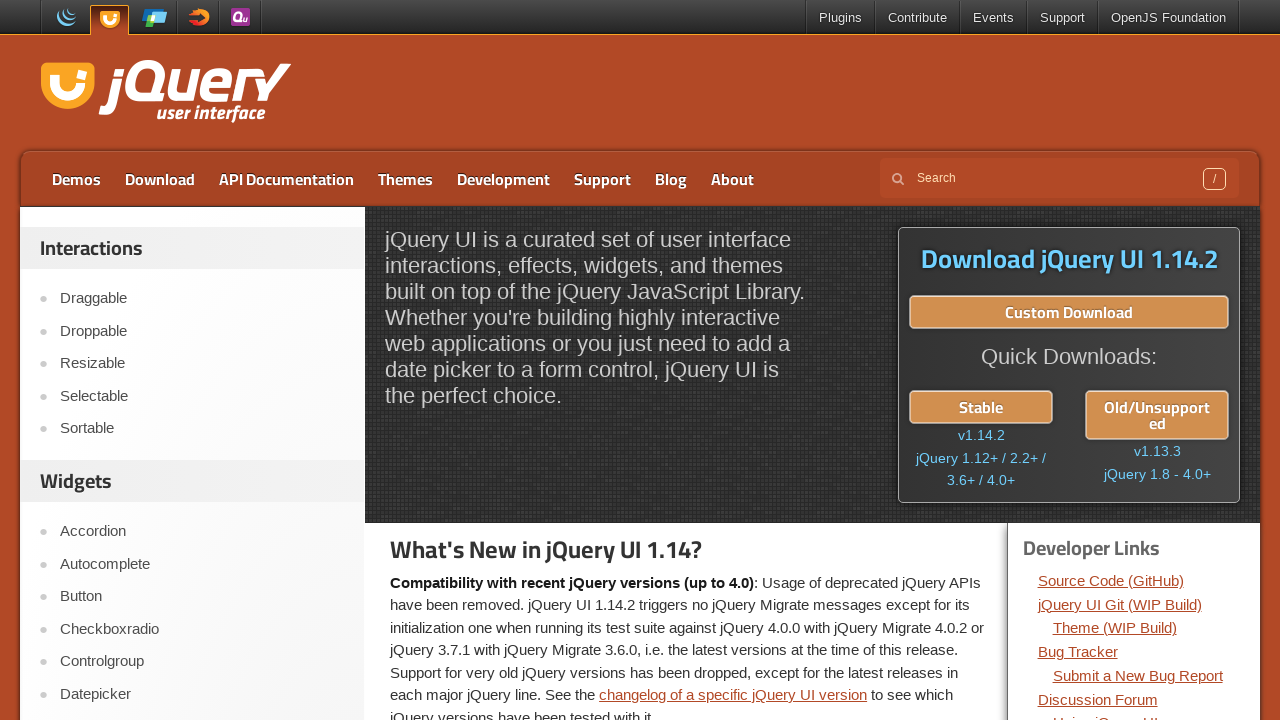

Waited for Contribute link to become visible
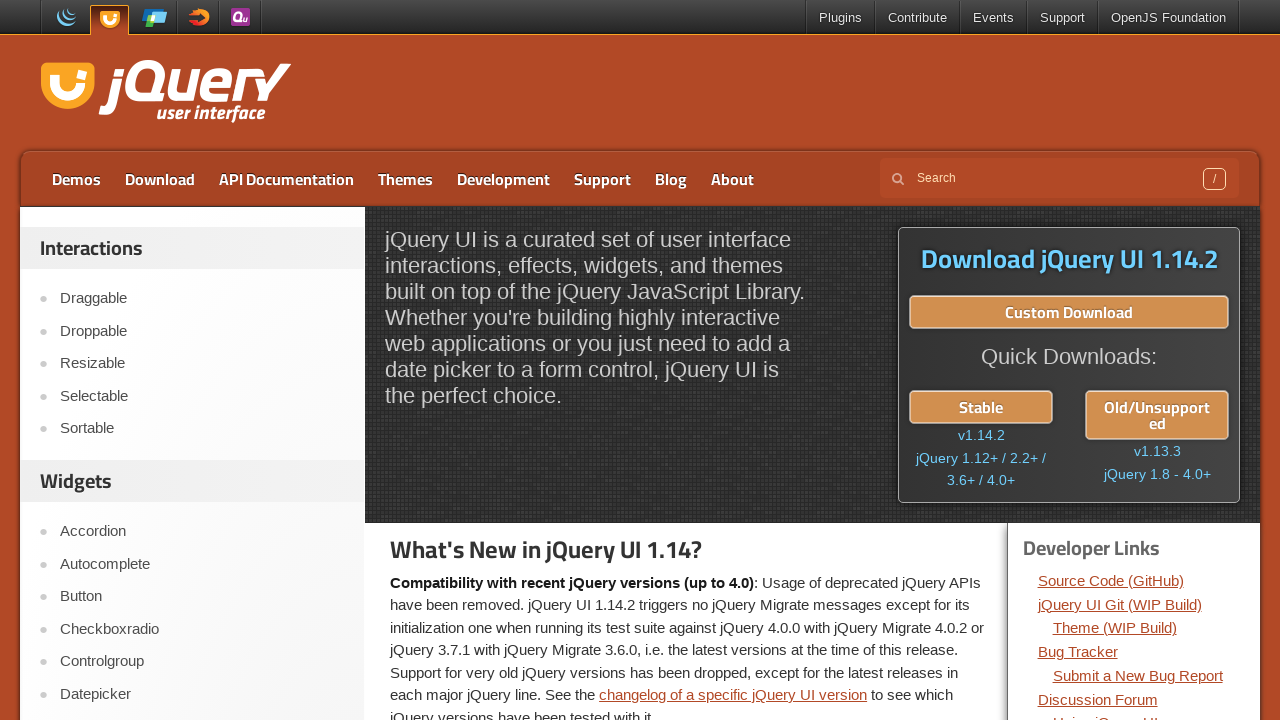

Hovered over the Contribute link in navigation at (918, 18) on a[href='https://contribute.jquery.org/']
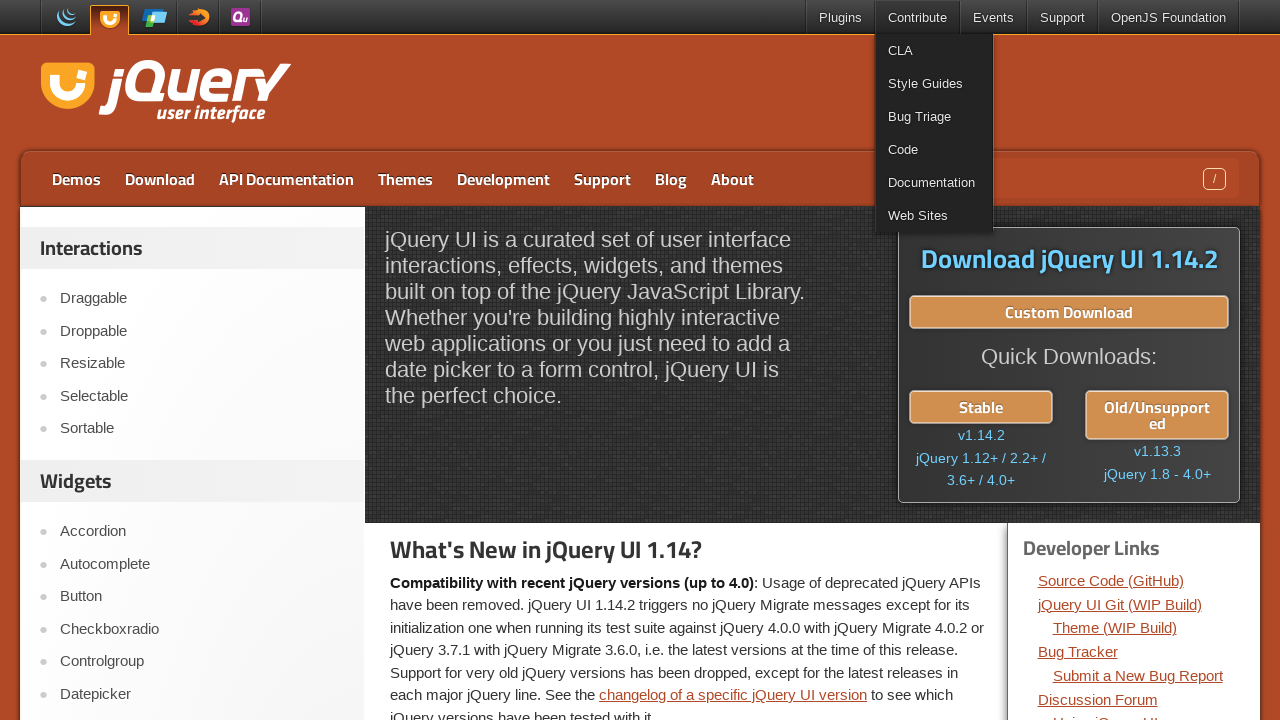

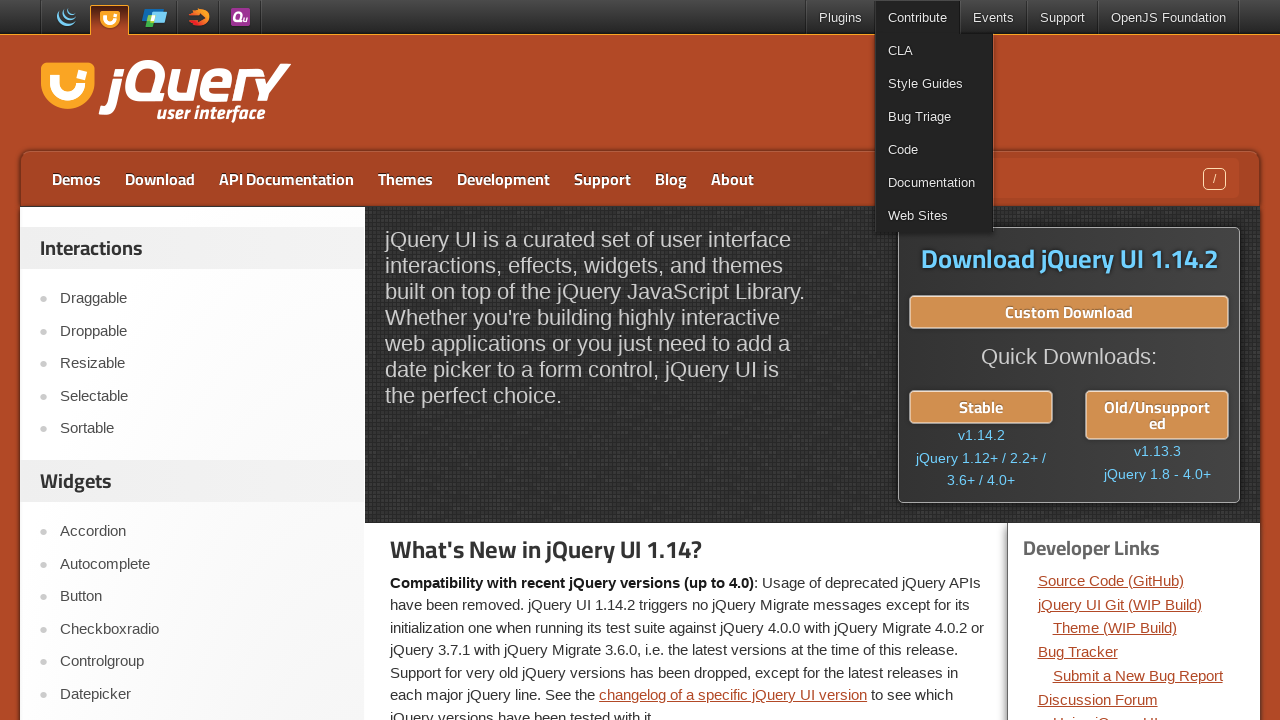